Navigates to Python.org homepage and verifies that the events widget is displayed with event information

Starting URL: https://www.python.org/

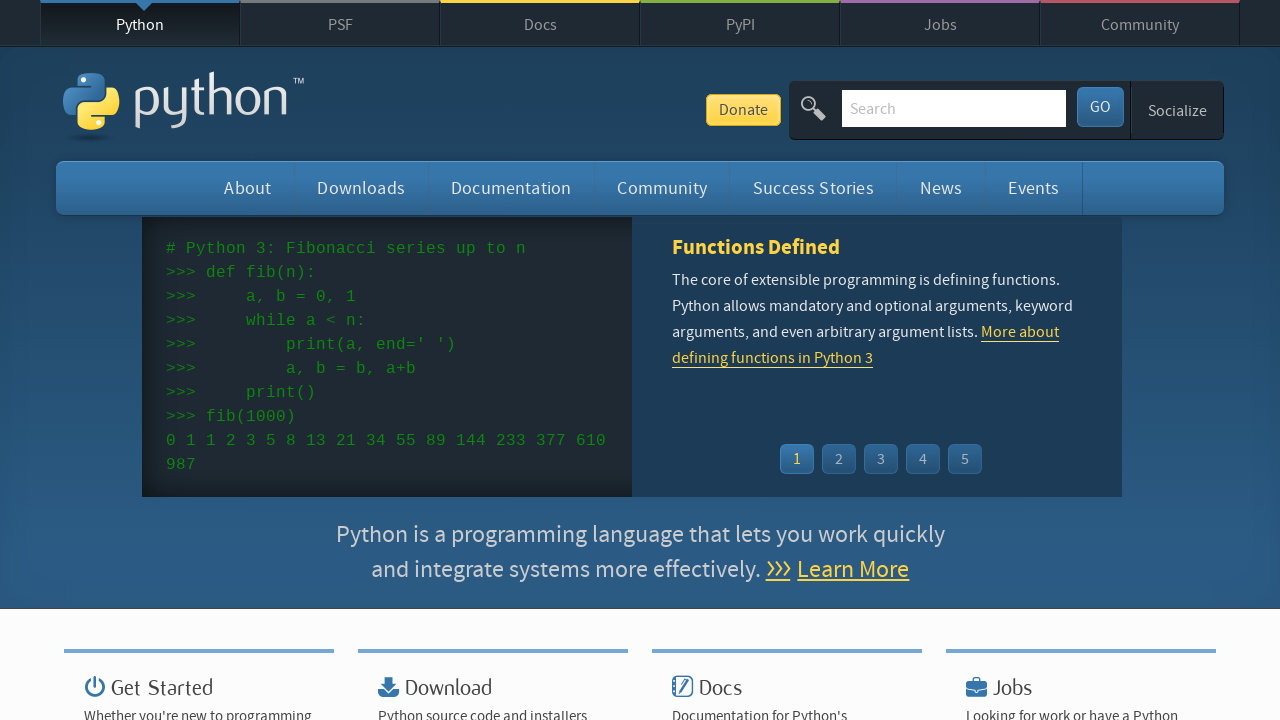

Navigated to Python.org homepage
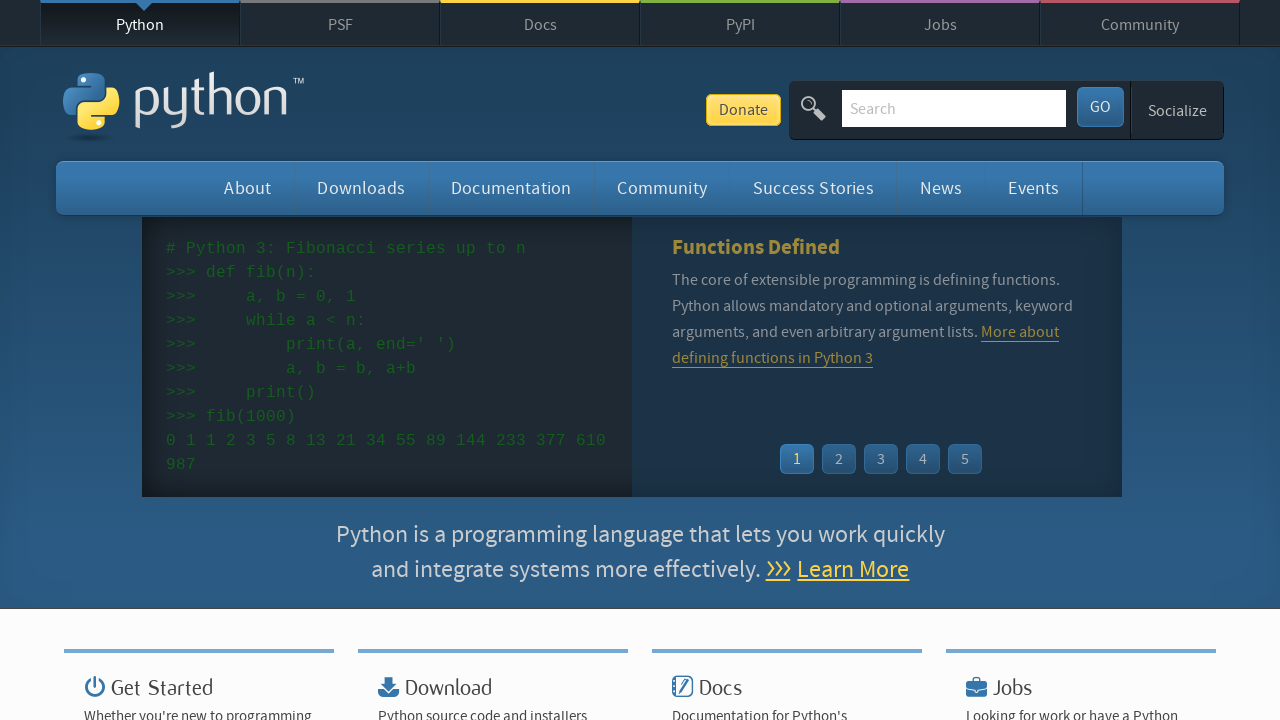

Events widget loaded
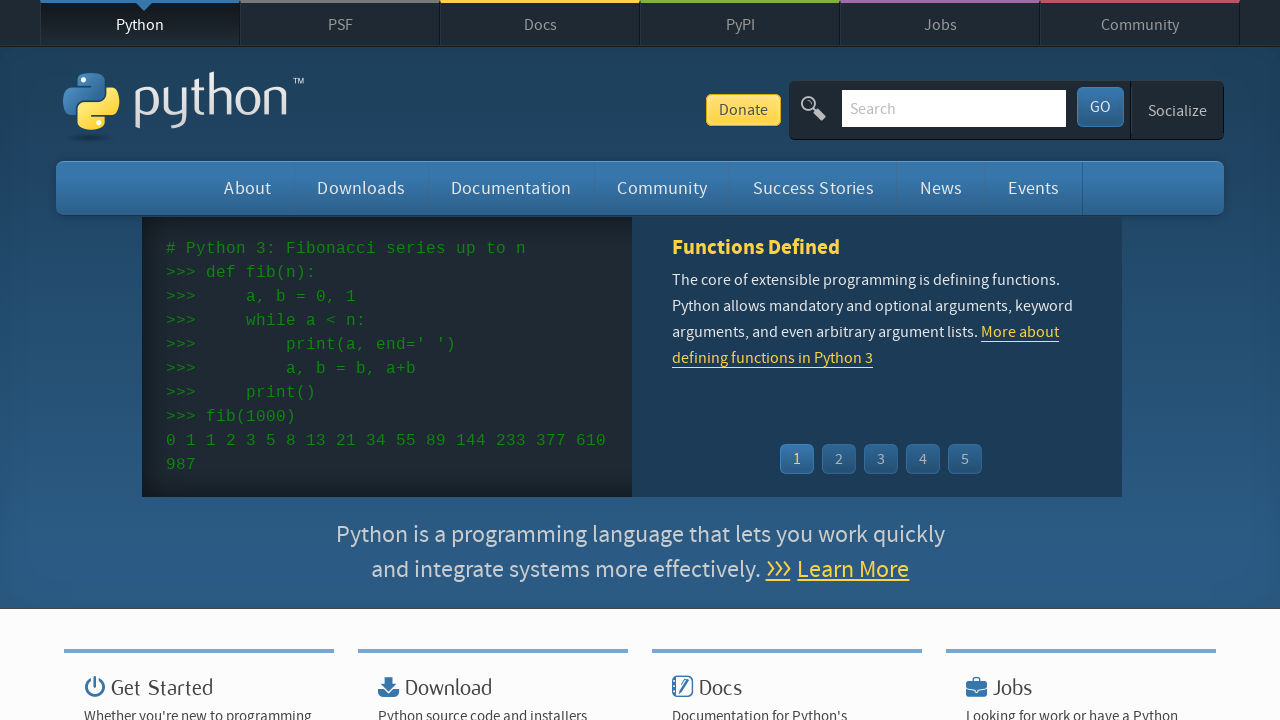

Event items are present in the widget
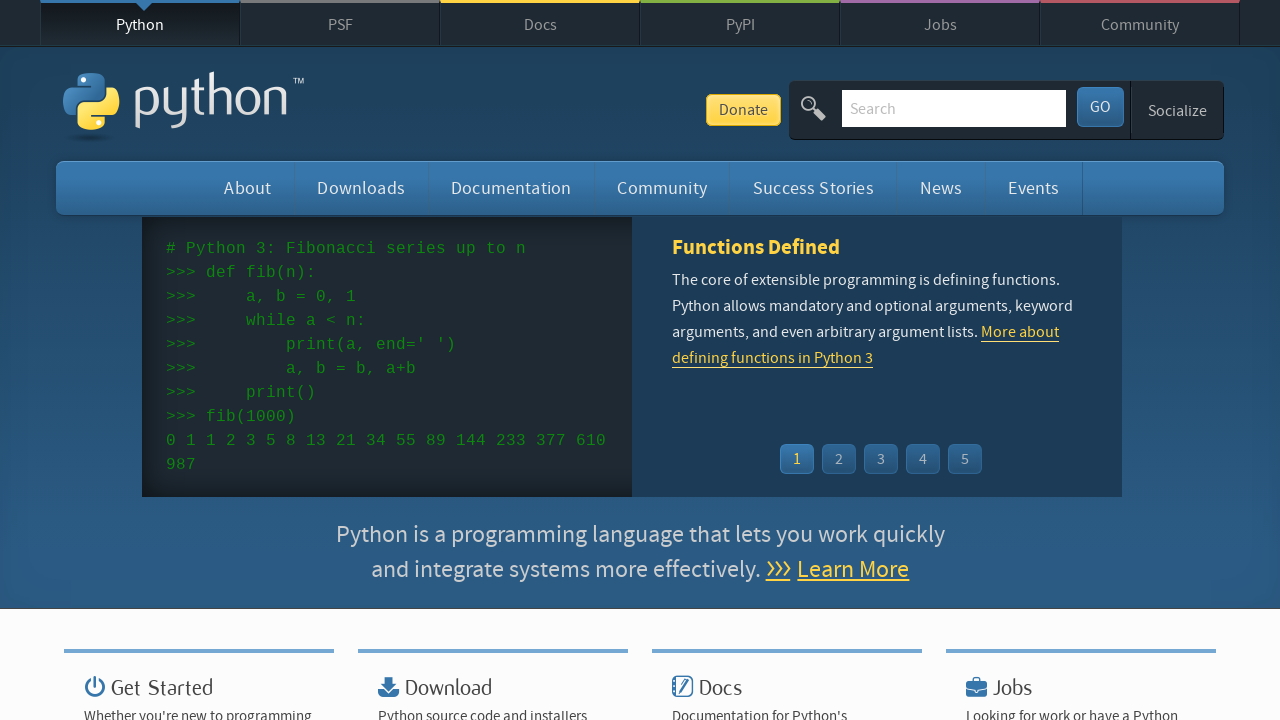

Event dates are displayed
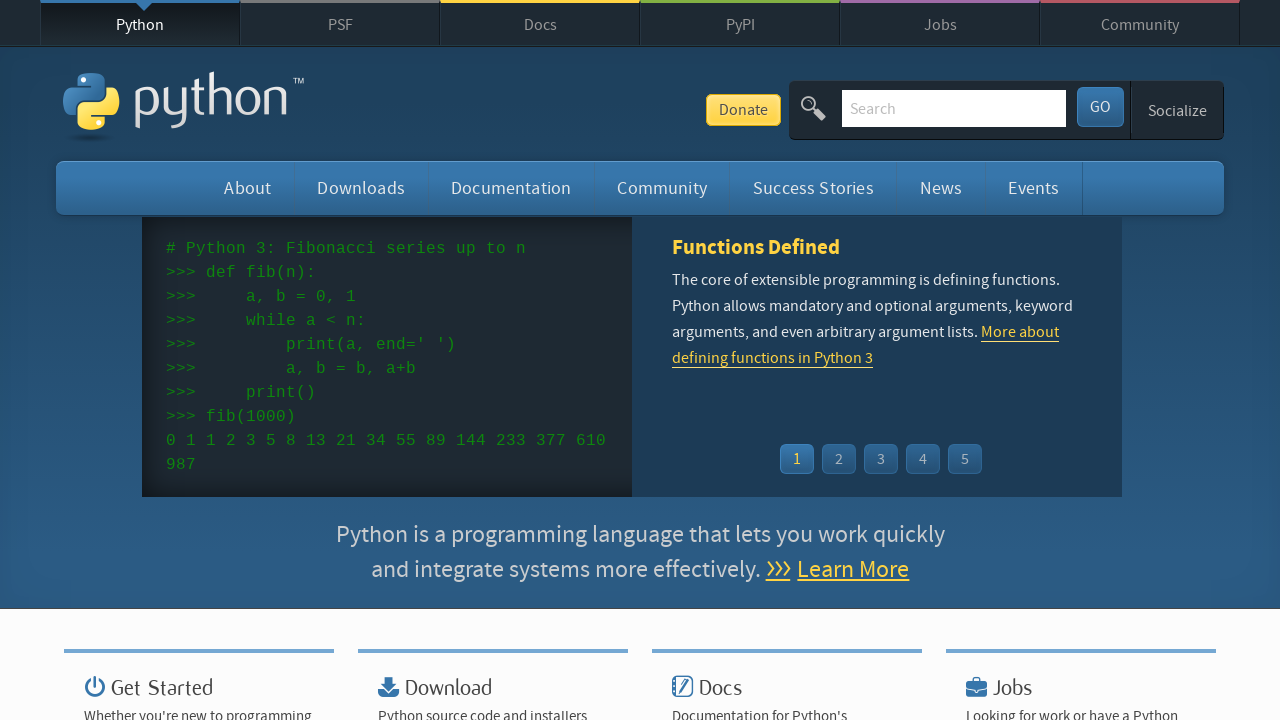

Event names (links) are displayed
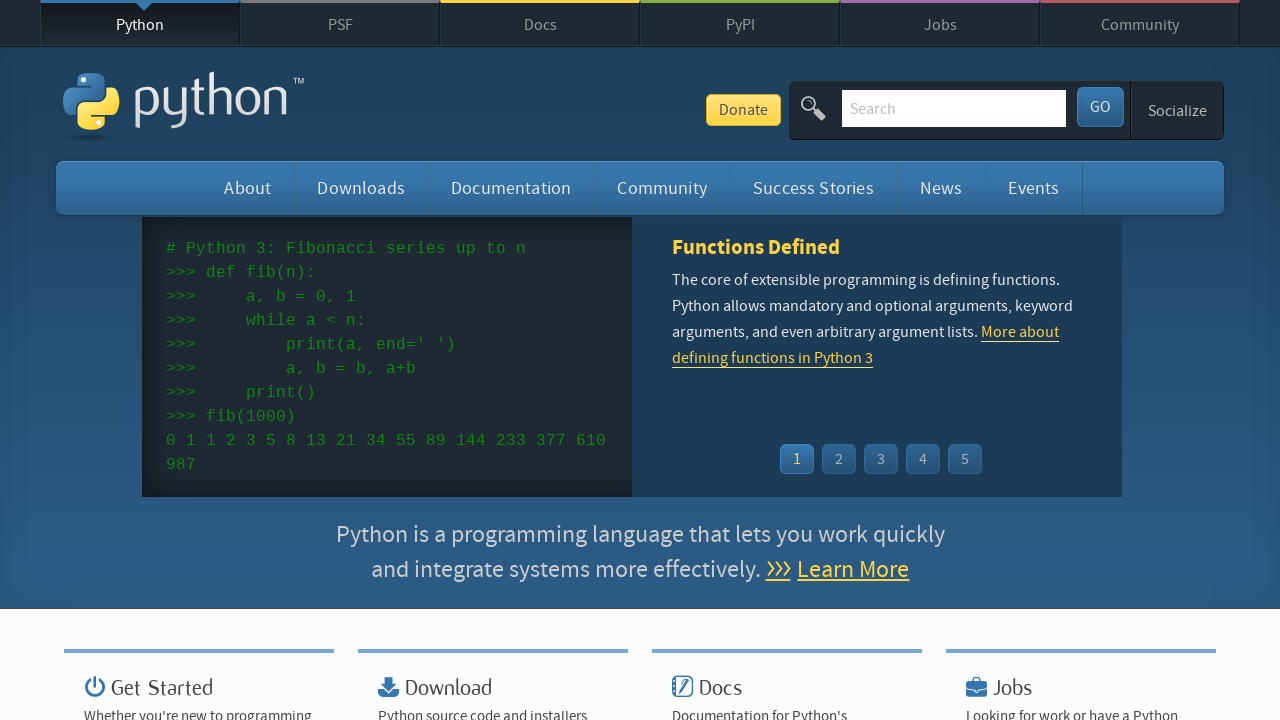

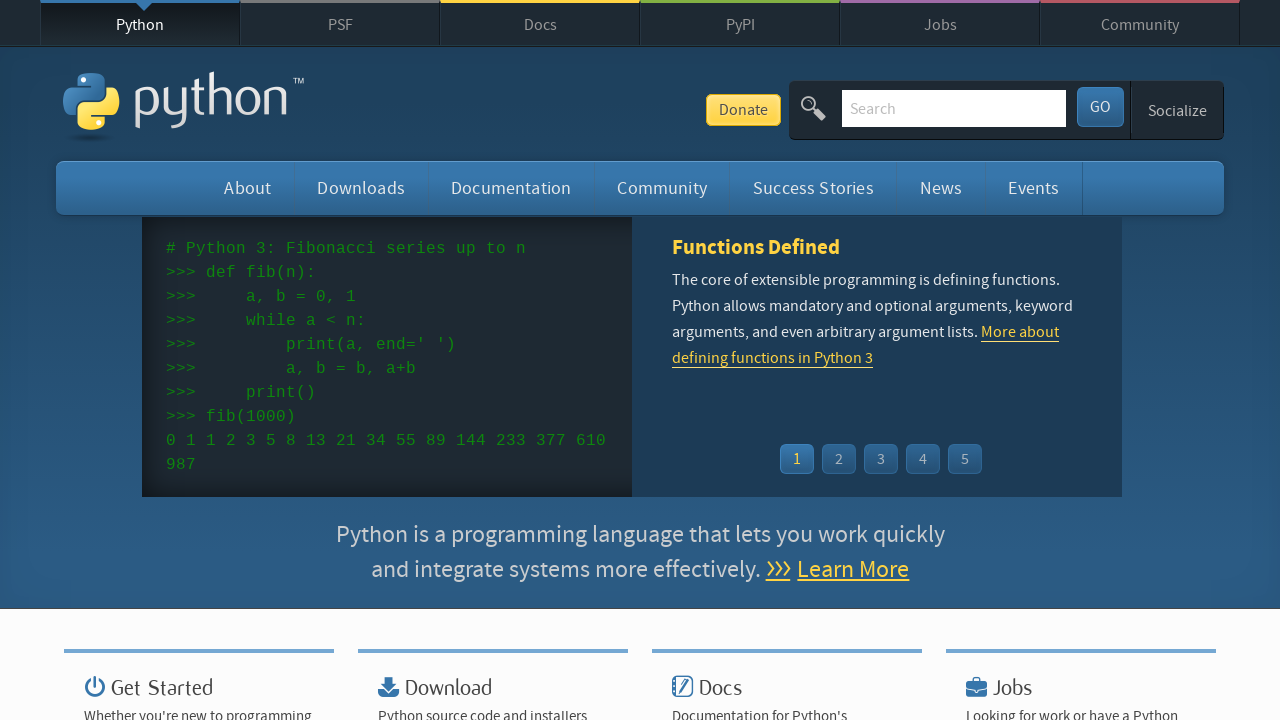